Tests that the toggle all checkbox updates state when individual items are completed or cleared

Starting URL: https://demo.playwright.dev/todomvc

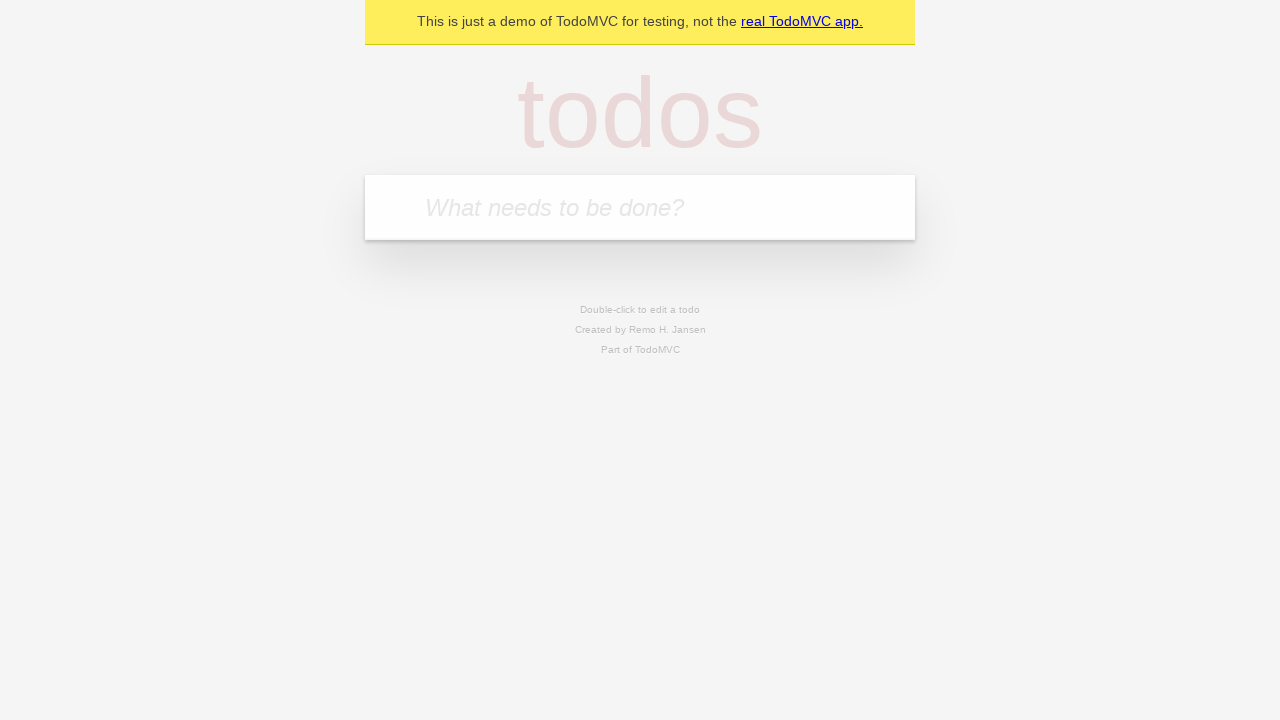

Filled todo input with 'buy some cheese' on internal:attr=[placeholder="What needs to be done?"i]
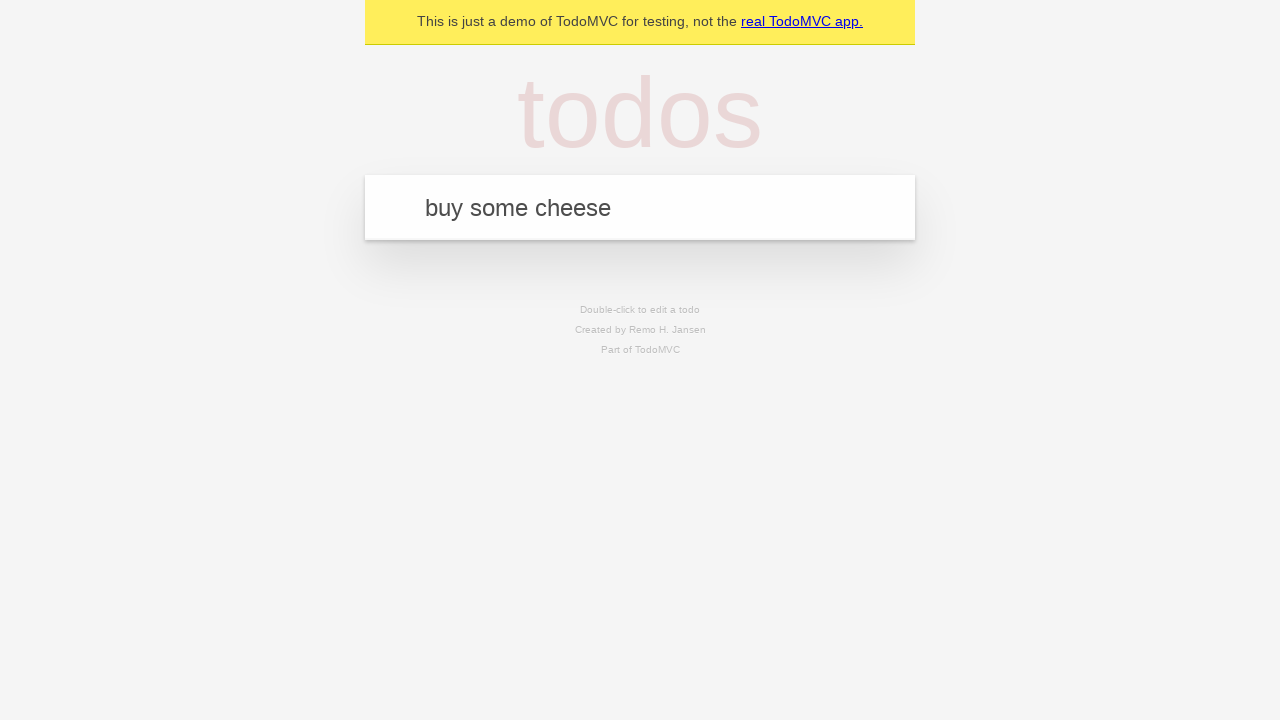

Pressed Enter to create first todo item on internal:attr=[placeholder="What needs to be done?"i]
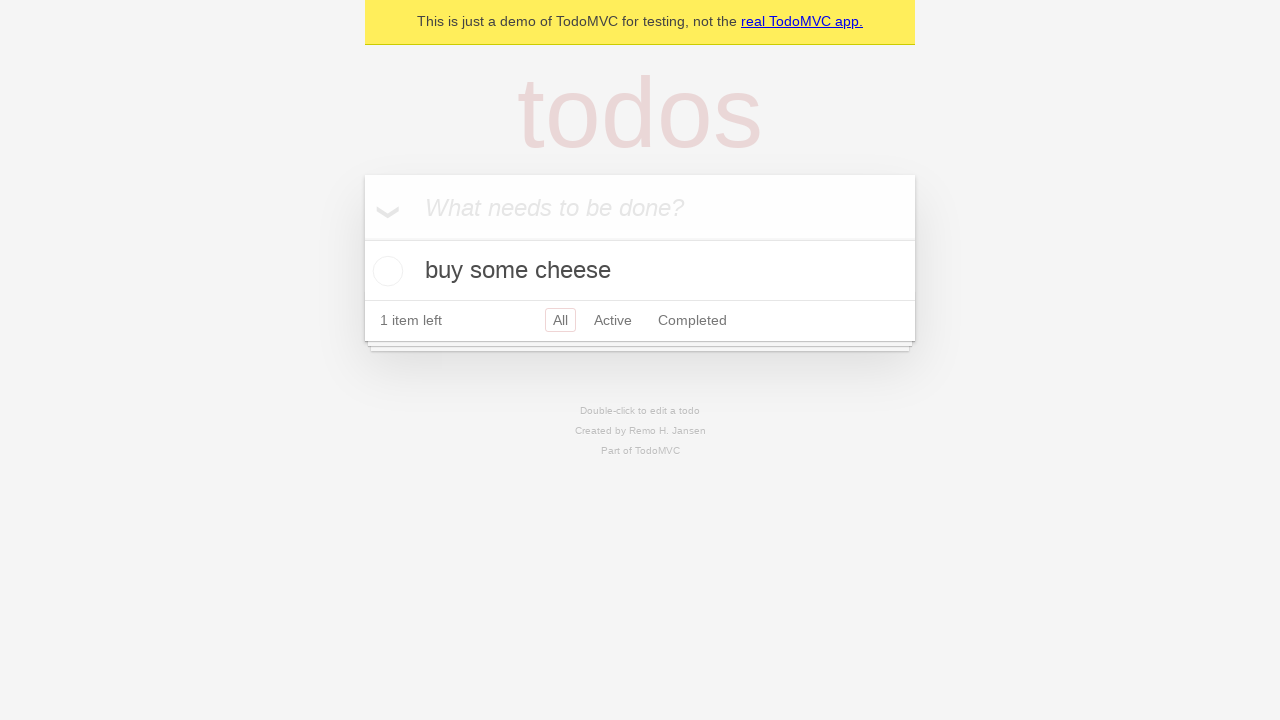

Filled todo input with 'feed the cat' on internal:attr=[placeholder="What needs to be done?"i]
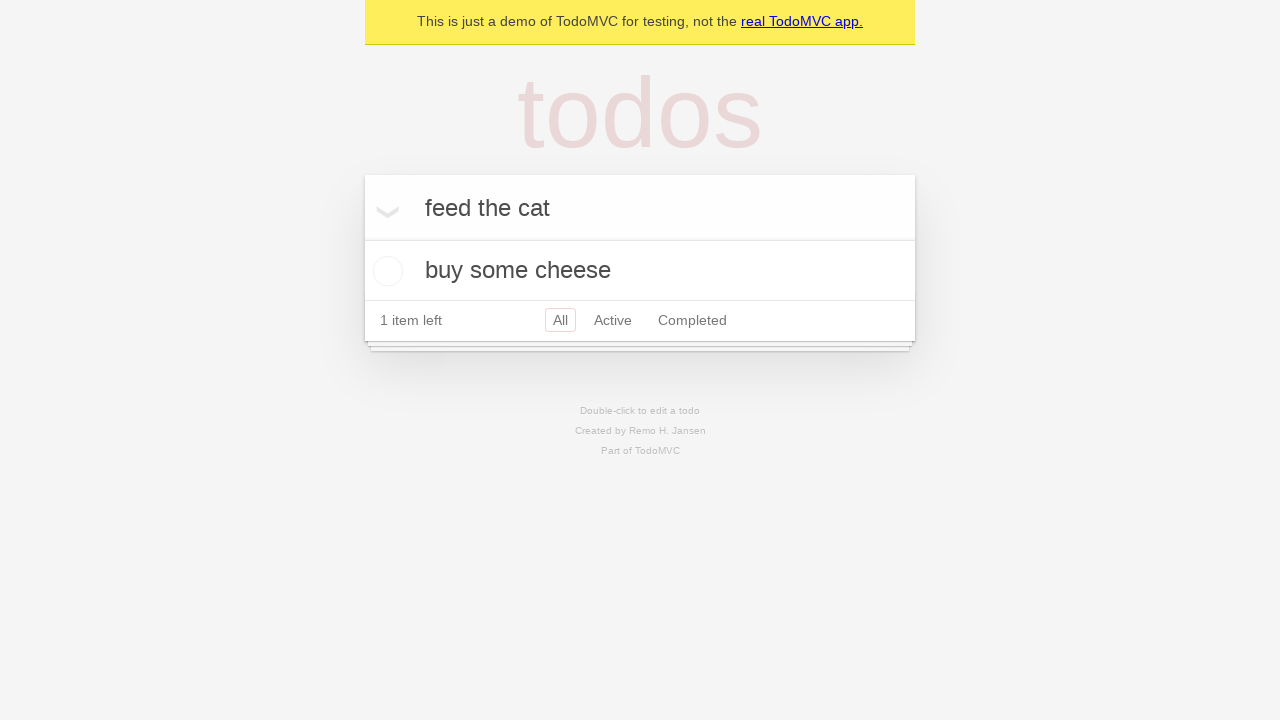

Pressed Enter to create second todo item on internal:attr=[placeholder="What needs to be done?"i]
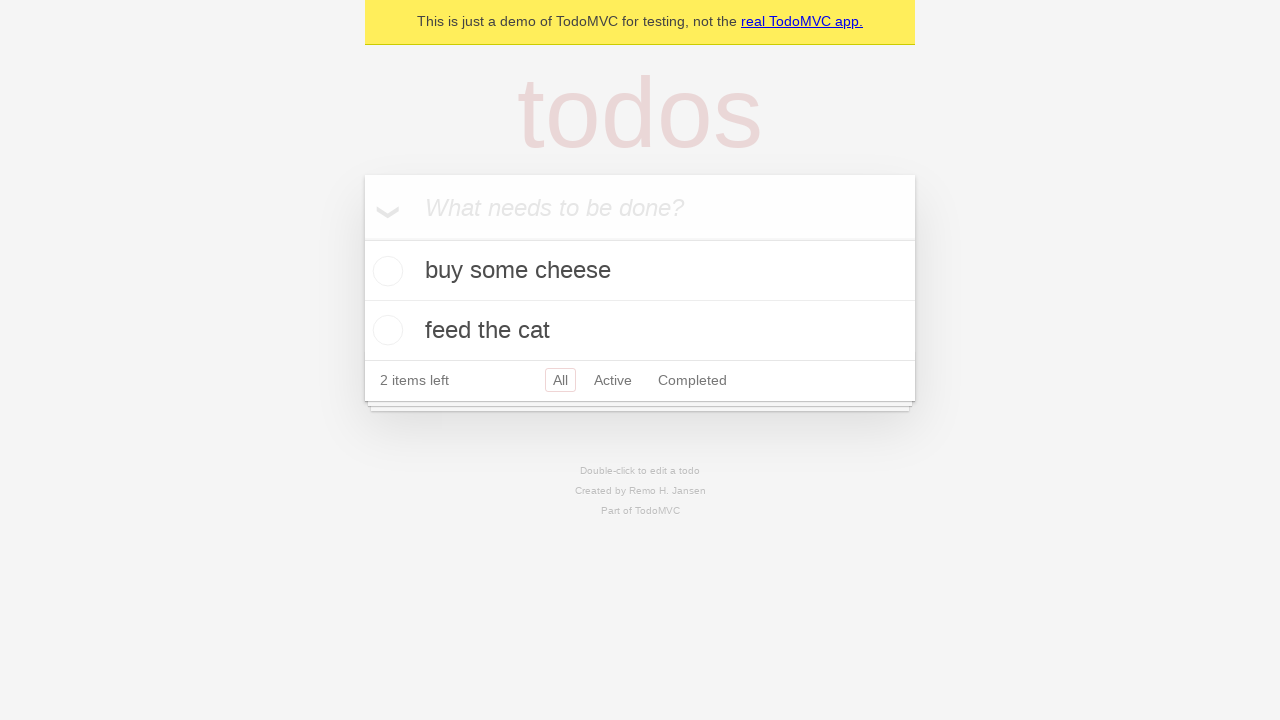

Filled todo input with 'book a doctors appointment' on internal:attr=[placeholder="What needs to be done?"i]
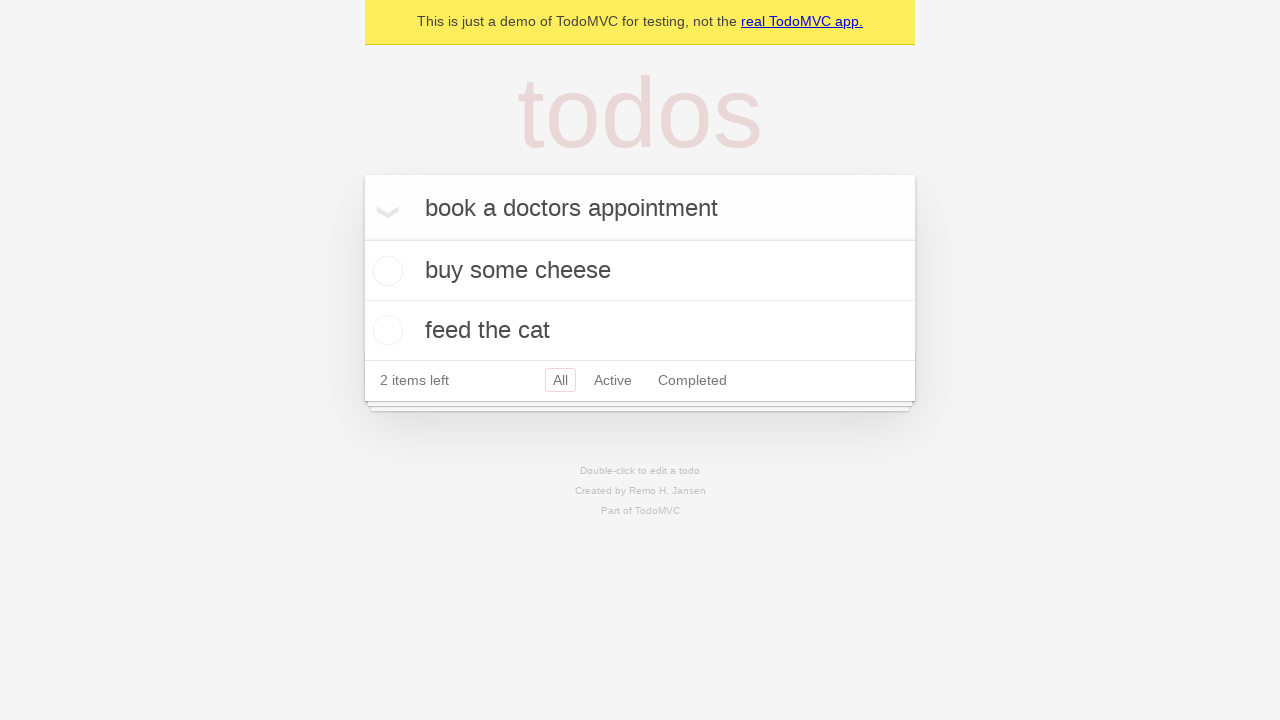

Pressed Enter to create third todo item on internal:attr=[placeholder="What needs to be done?"i]
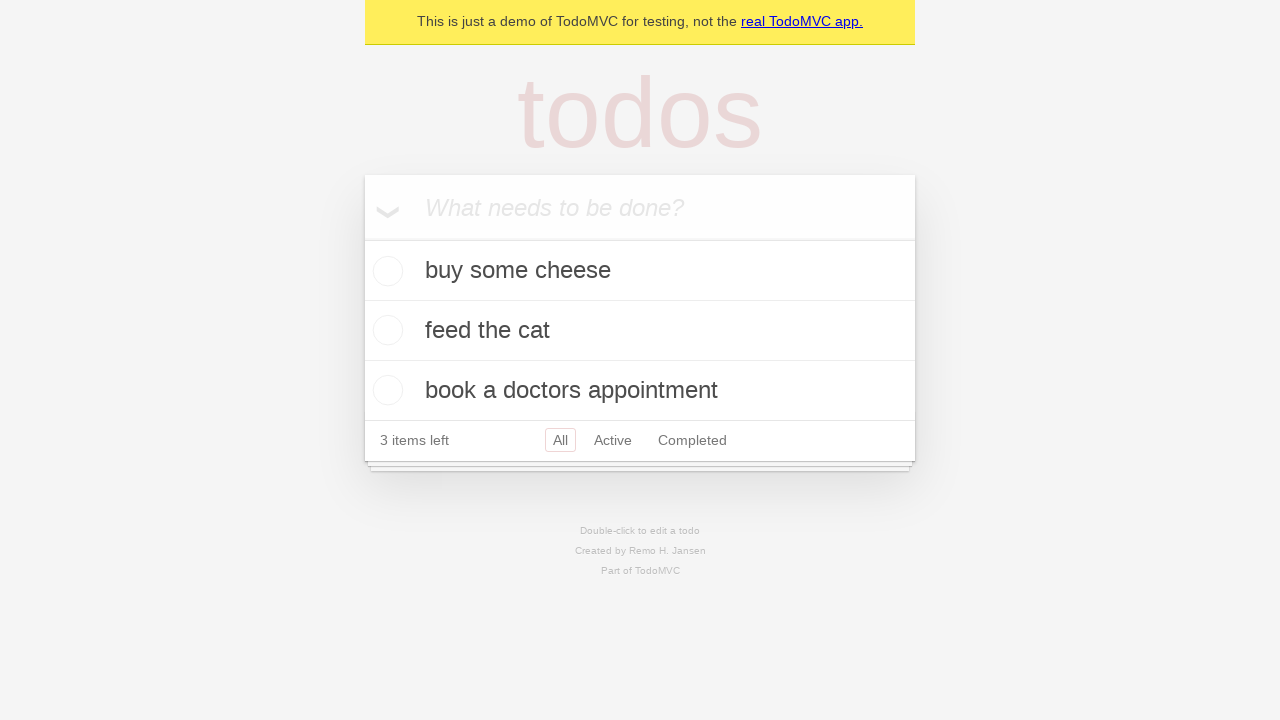

Checked 'Mark all as complete' checkbox - all items should be marked completed at (362, 238) on internal:label="Mark all as complete"i
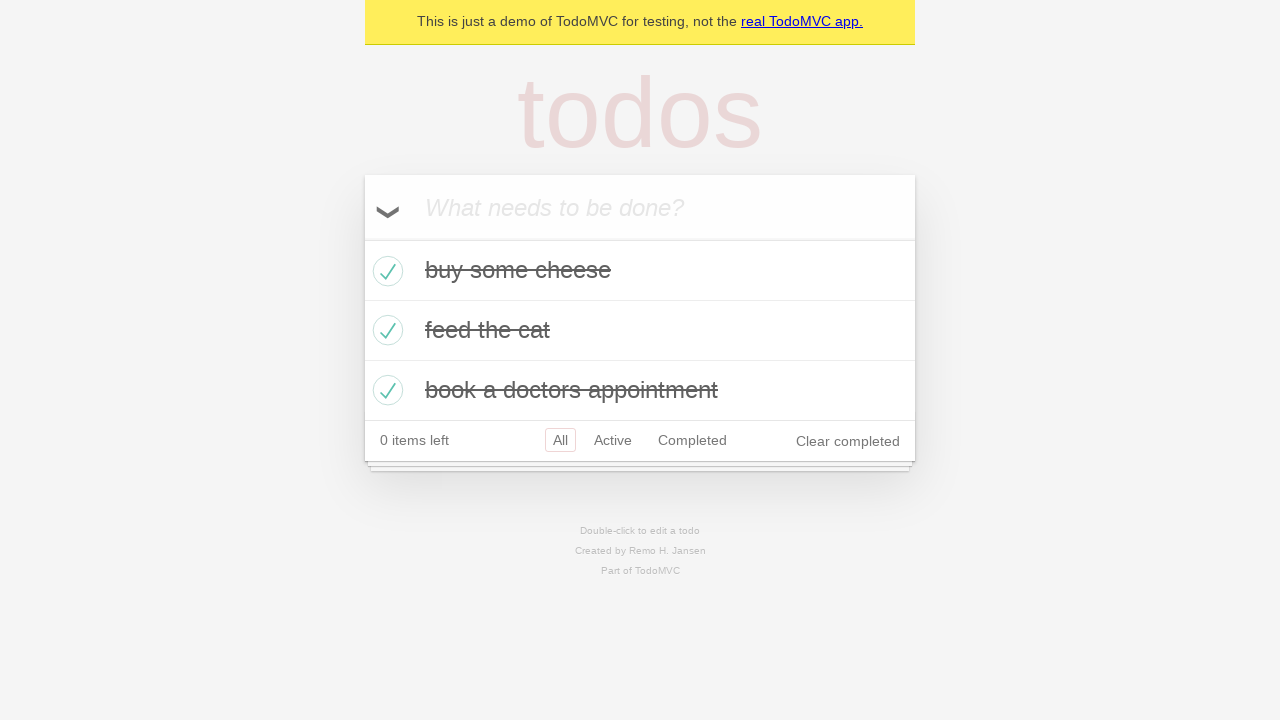

Unchecked first todo item - toggle all checkbox should update state at (385, 271) on internal:testid=[data-testid="todo-item"s] >> nth=0 >> internal:role=checkbox
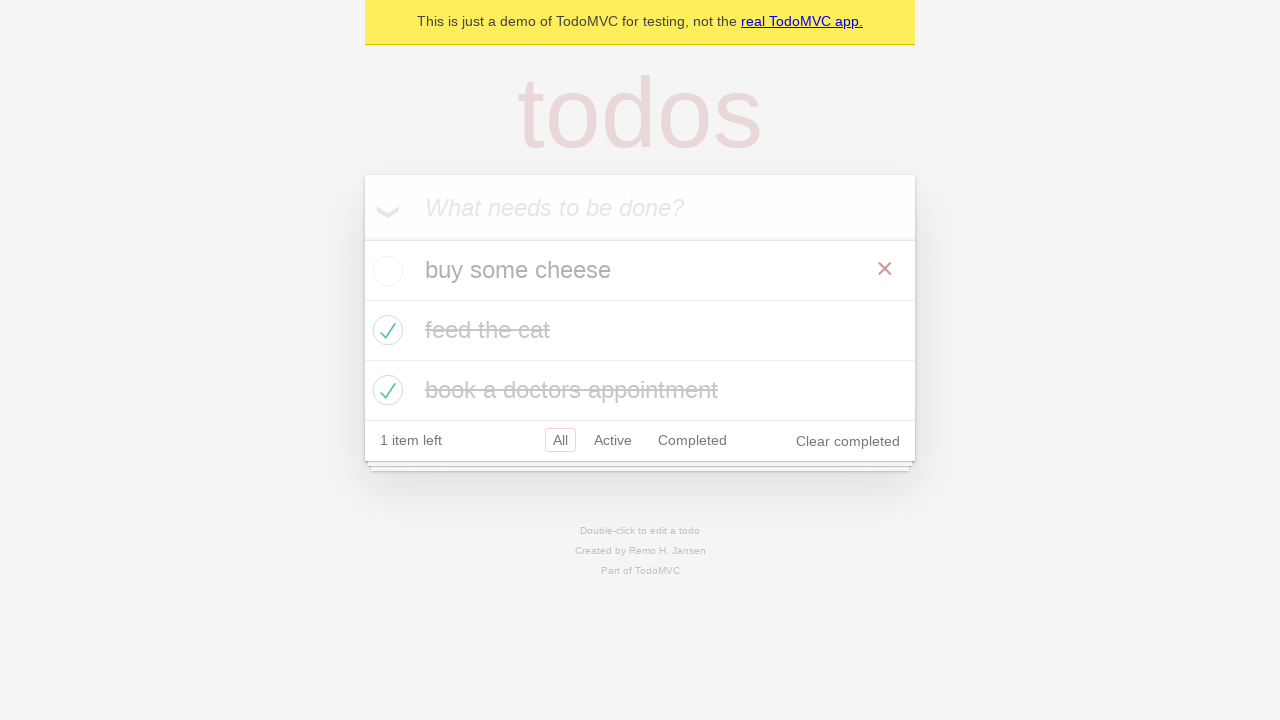

Checked first todo item again - toggle all checkbox should be marked completed again at (385, 271) on internal:testid=[data-testid="todo-item"s] >> nth=0 >> internal:role=checkbox
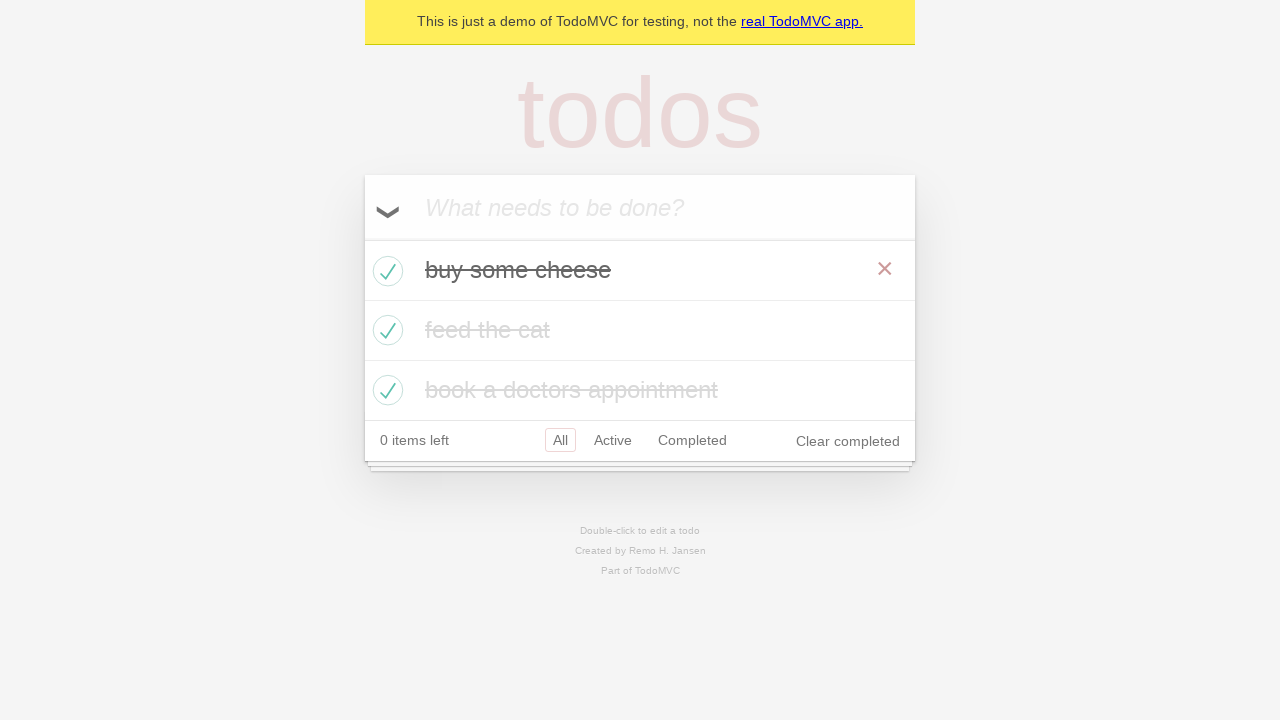

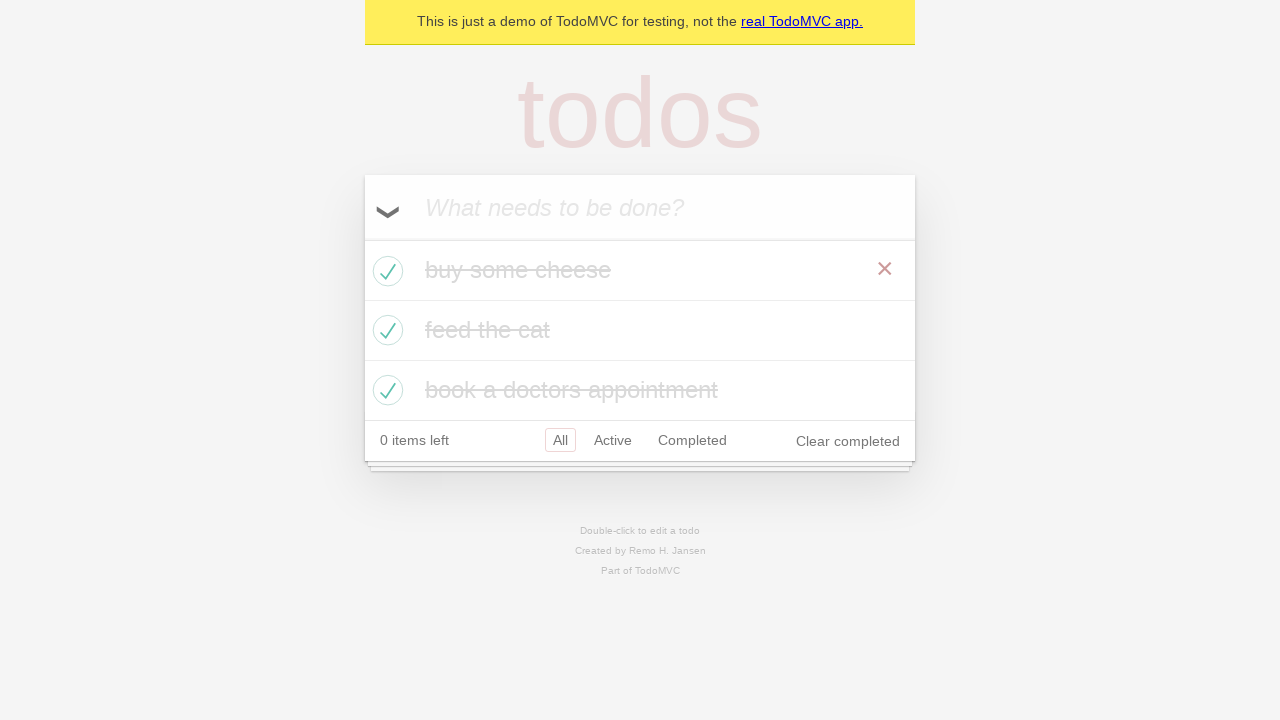